Tests a math exercise form by reading an input value from the page, calculating a mathematical result (log of absolute value of 12*sin(x)), filling in the answer, checking a robot checkbox, selecting a radio button, and submitting the form.

Starting URL: https://suninjuly.github.io/math.html

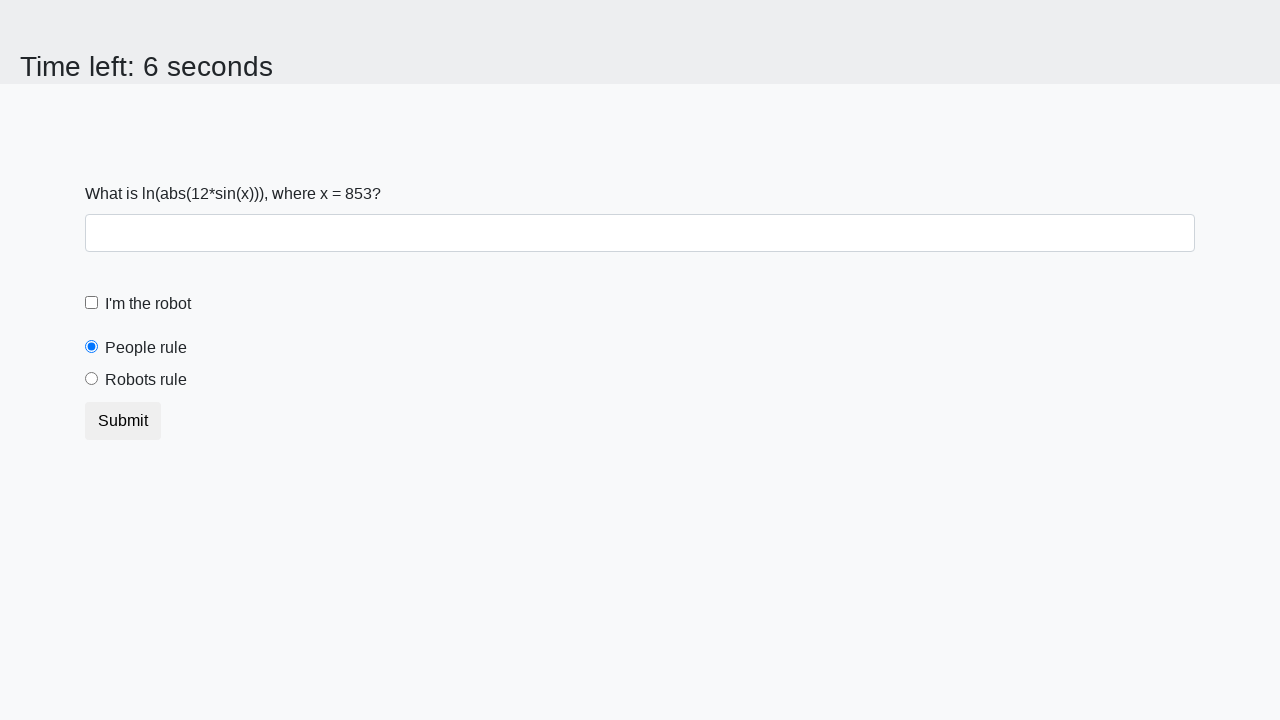

Retrieved input value from #input_value element
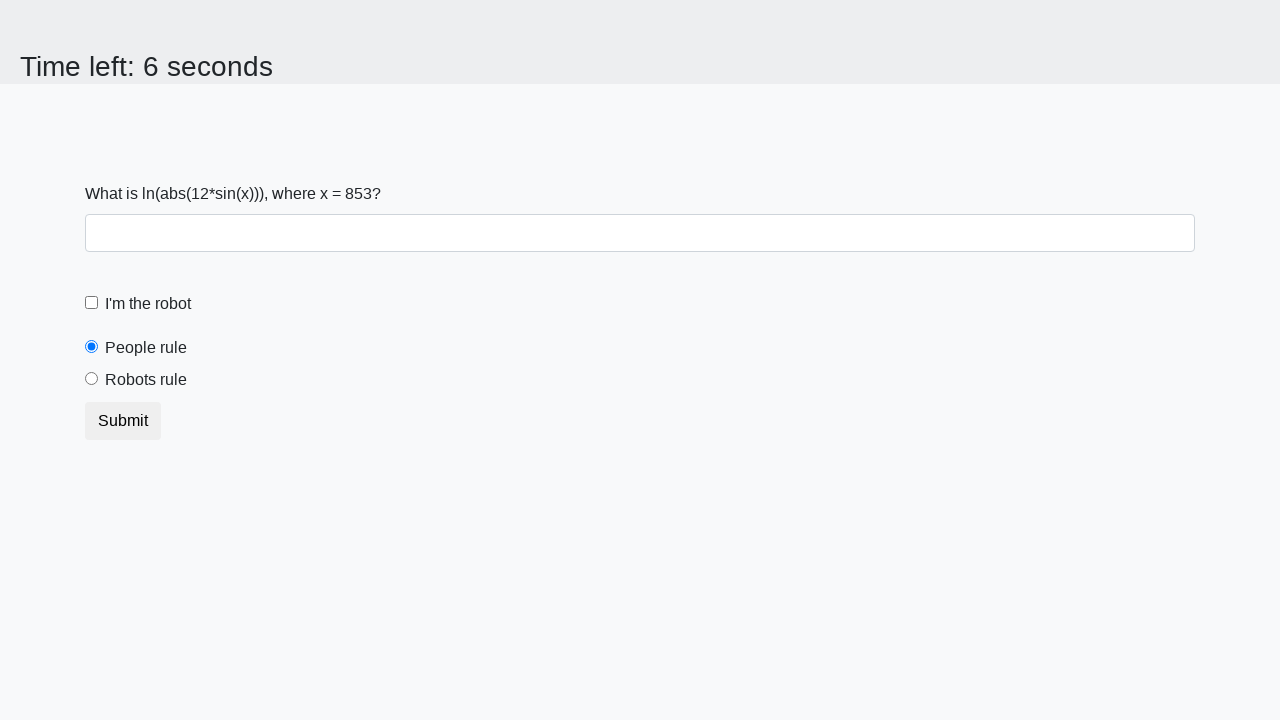

Calculated mathematical result: log(abs(12*sin(853))) = 2.4832471659126663
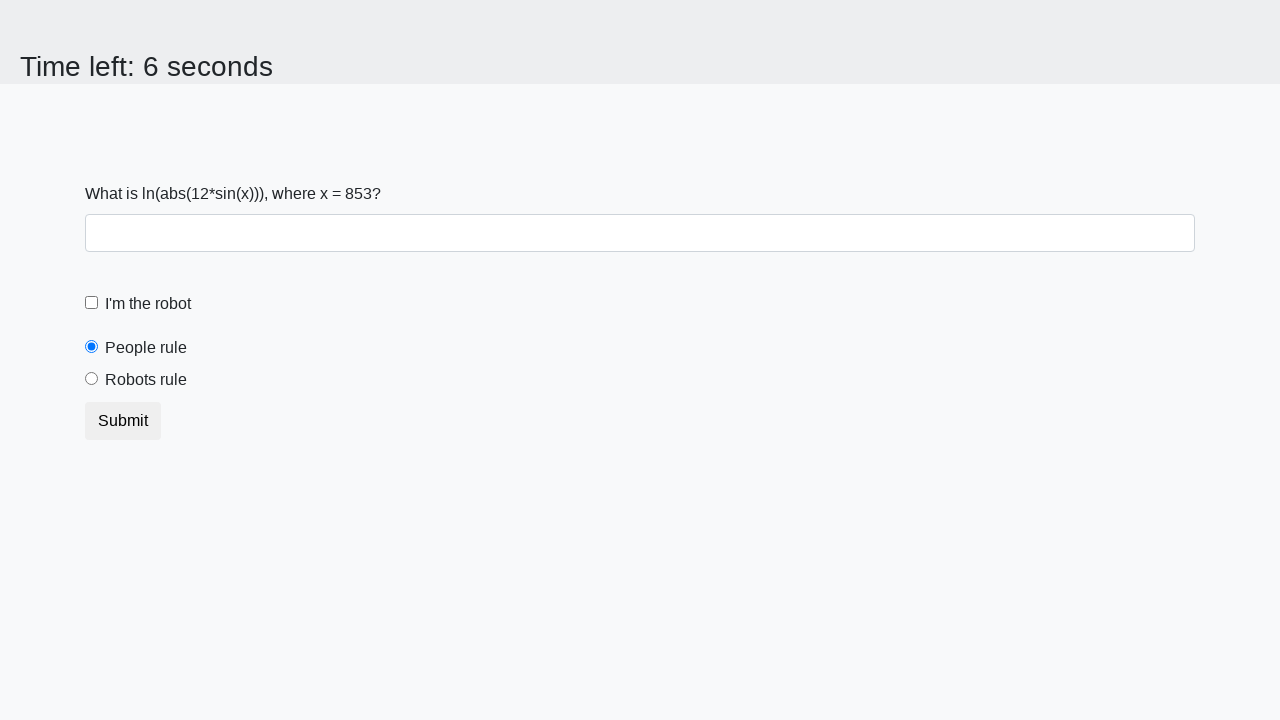

Filled answer field with calculated value: 2.4832471659126663 on #answer
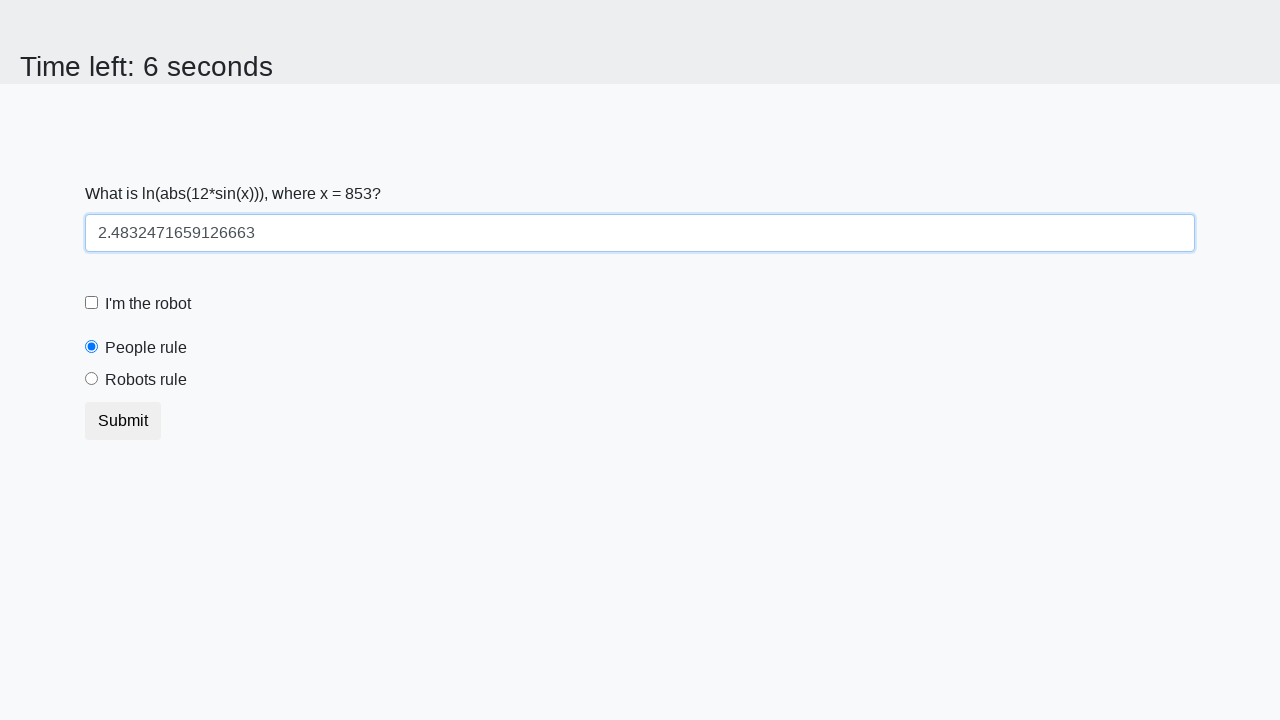

Checked the robot checkbox at (148, 304) on label[for='robotCheckbox']
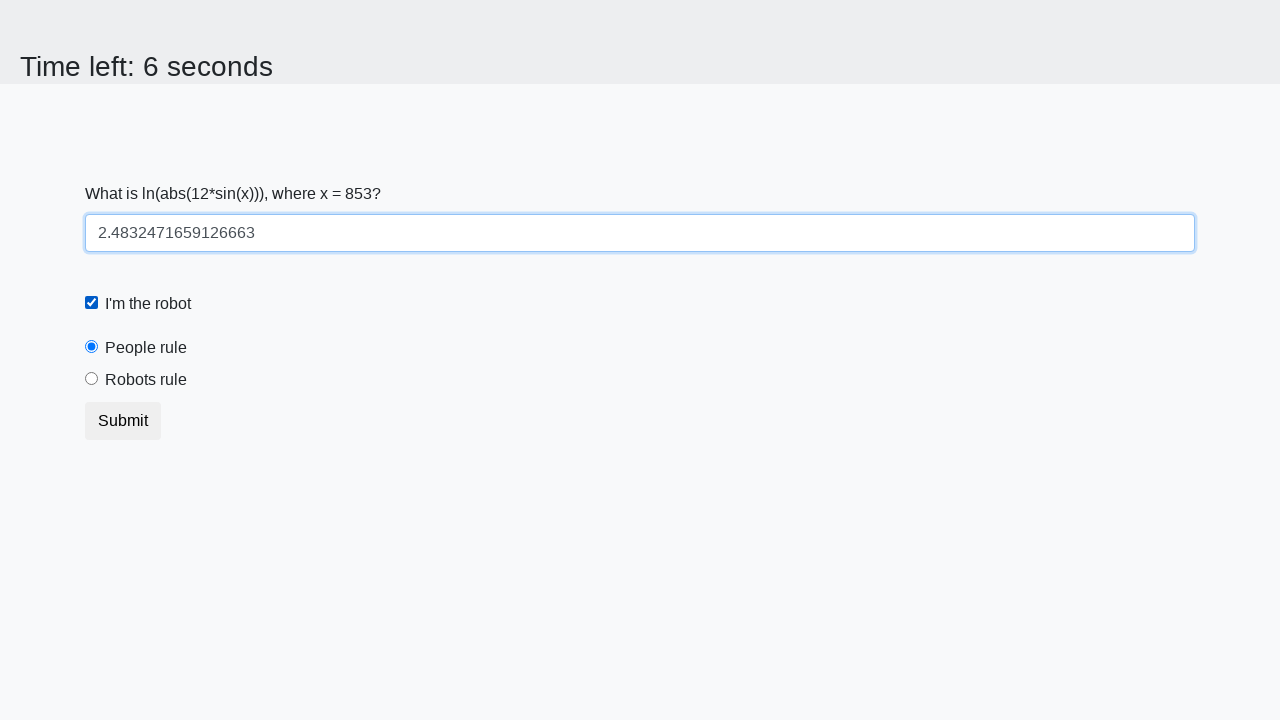

Selected 'robots' radio button option at (92, 379) on input[value='robots']
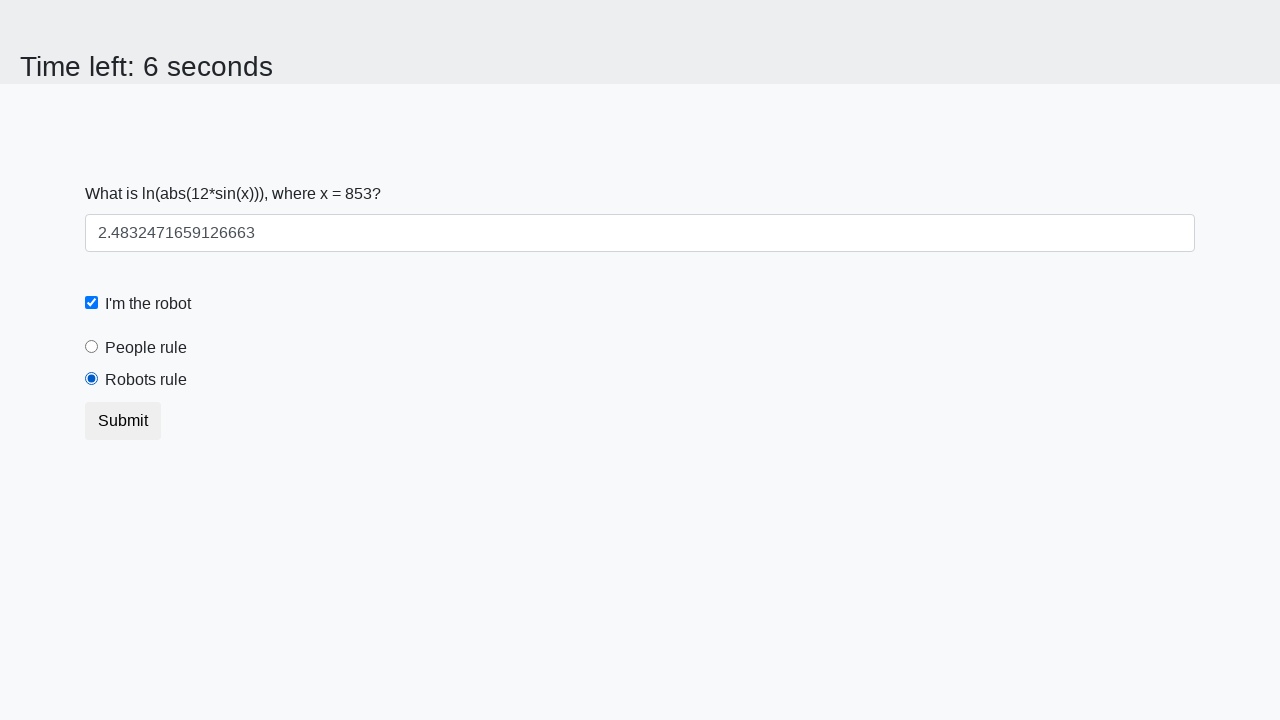

Clicked submit button to complete the form at (123, 421) on button.btn
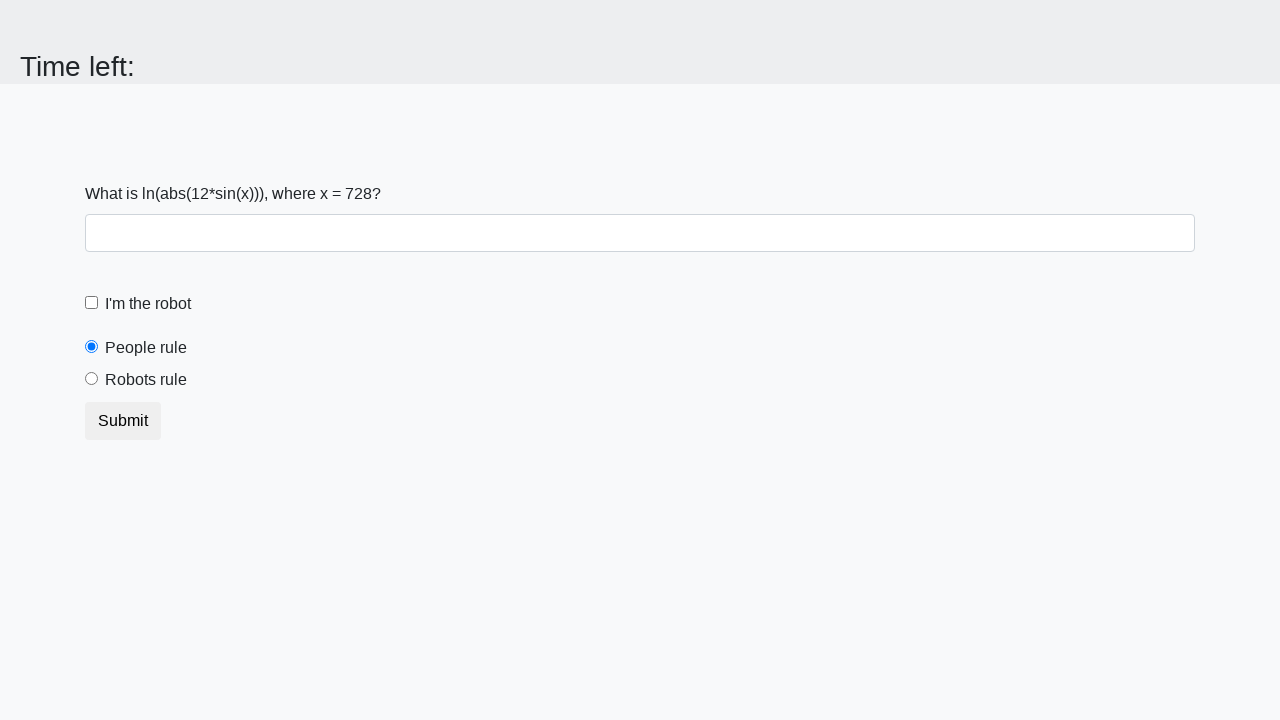

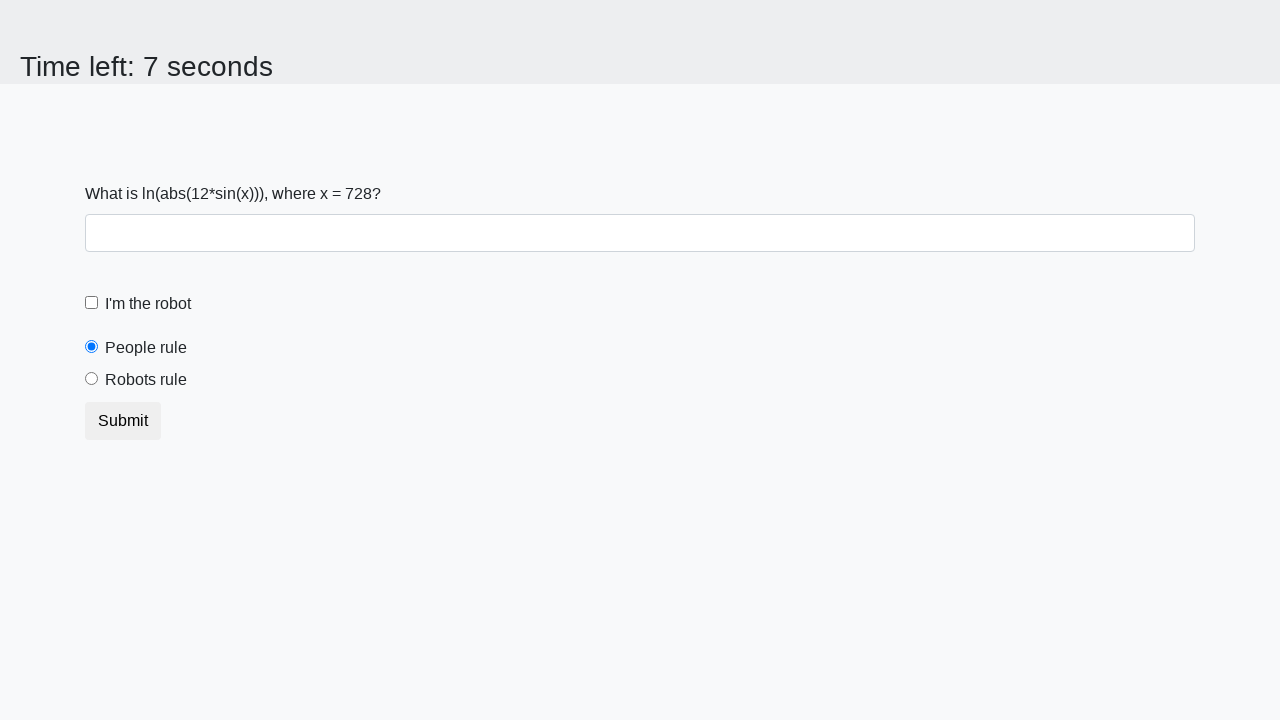